Tests AJIO e-commerce search and filter functionality by searching for "bags", then applying gender and category filters to narrow down results.

Starting URL: https://www.ajio.com

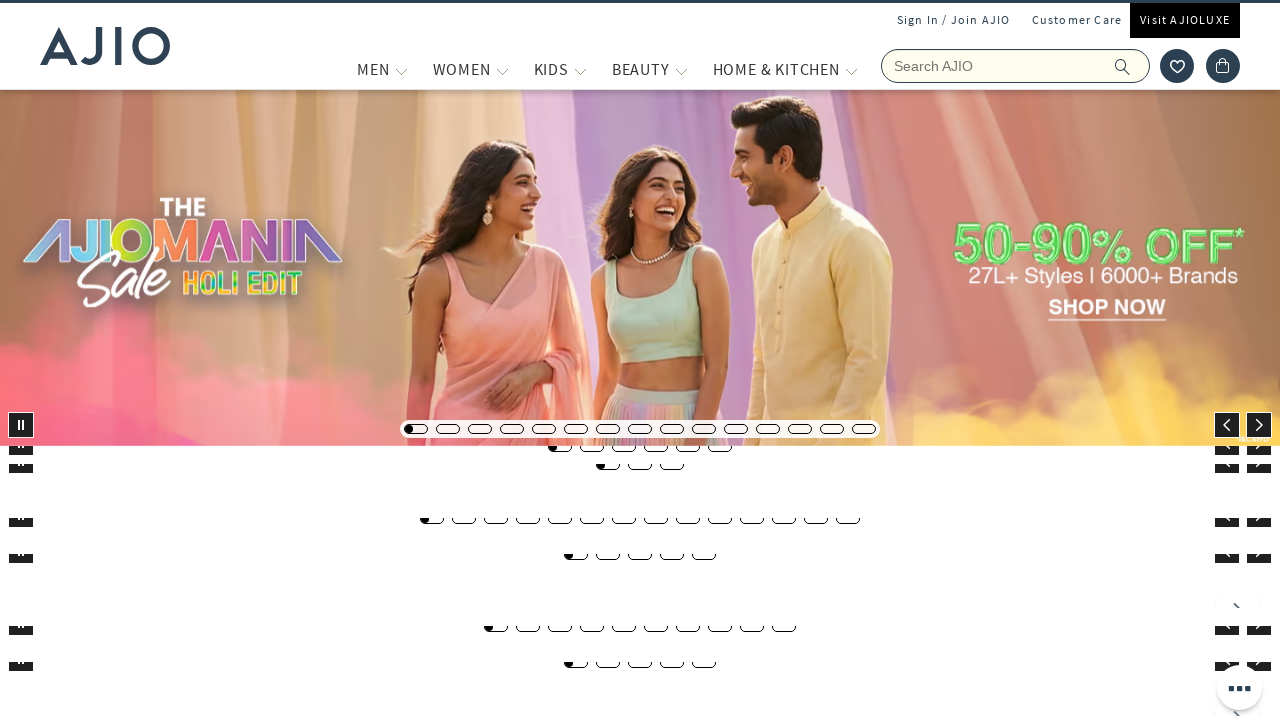

Search box loaded and available
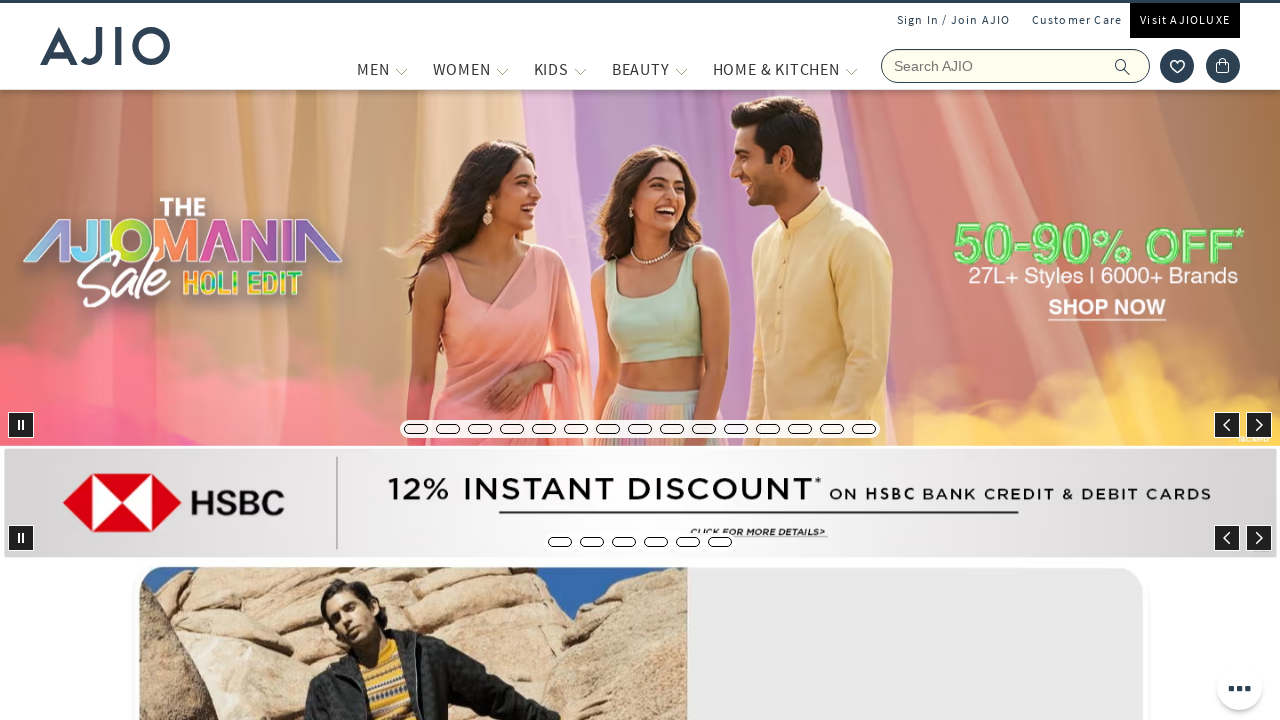

Filled search box with 'bags' on //div[@class='react-autosuggest__container react-autosuggest__container--open']/
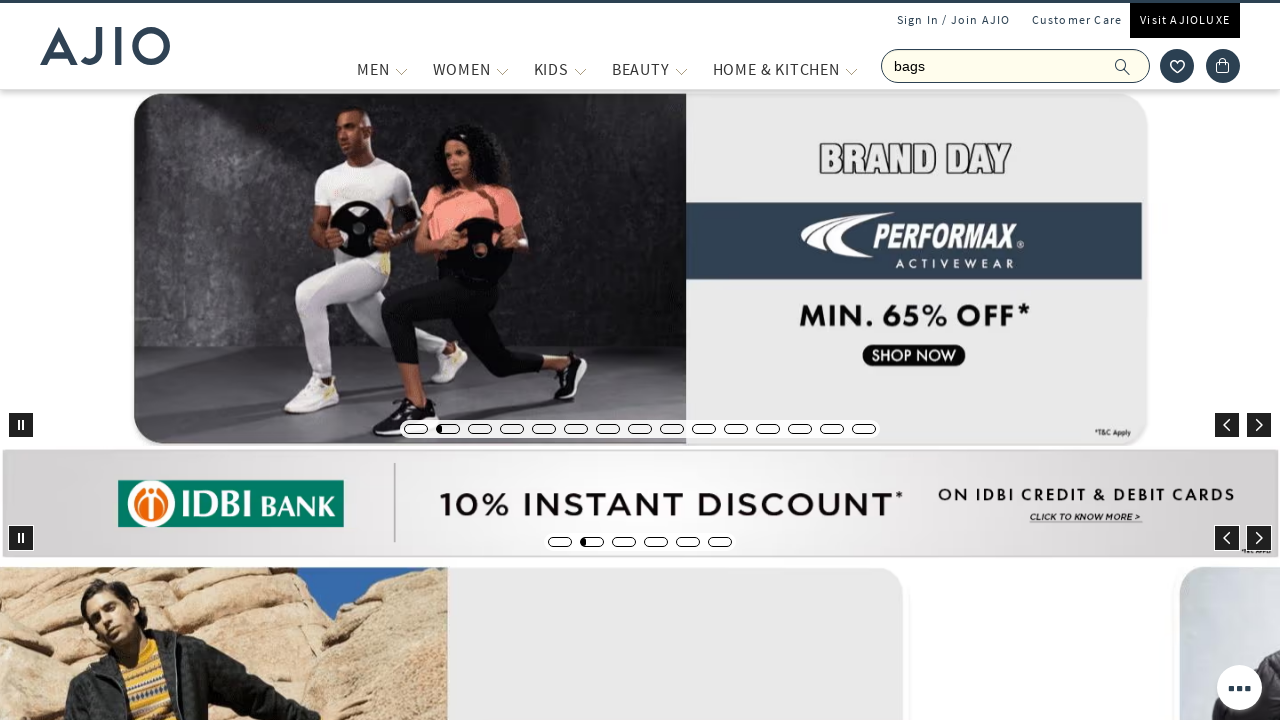

Pressed Enter to search for bags
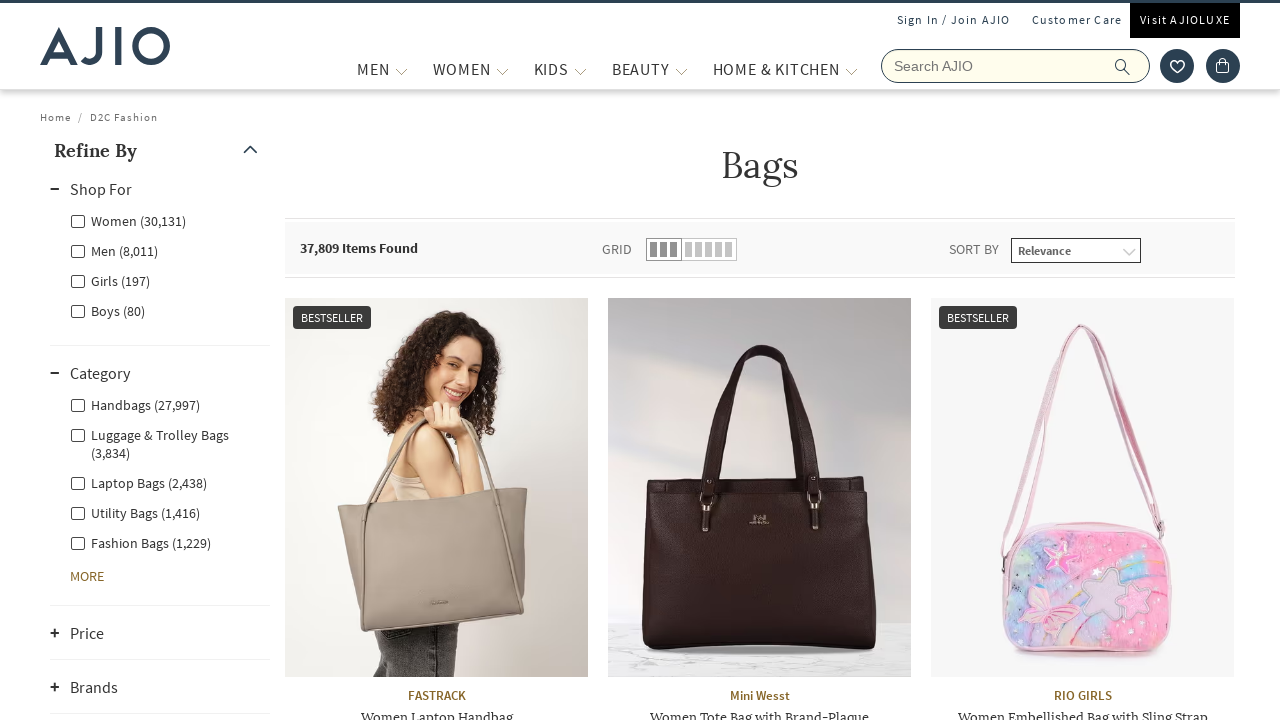

Men gender filter loaded
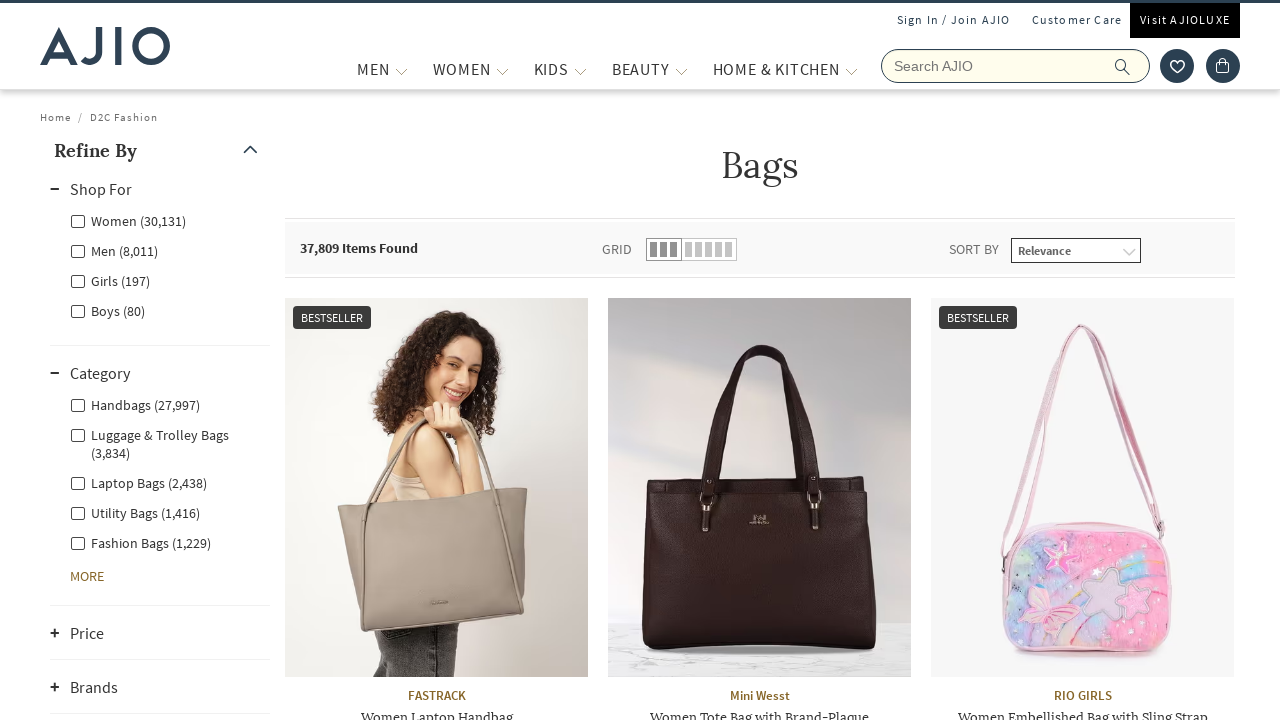

Clicked Men gender filter at (114, 250) on xpath=//label[@class='facet-linkname facet-linkname-genderfilter facet-linkname-
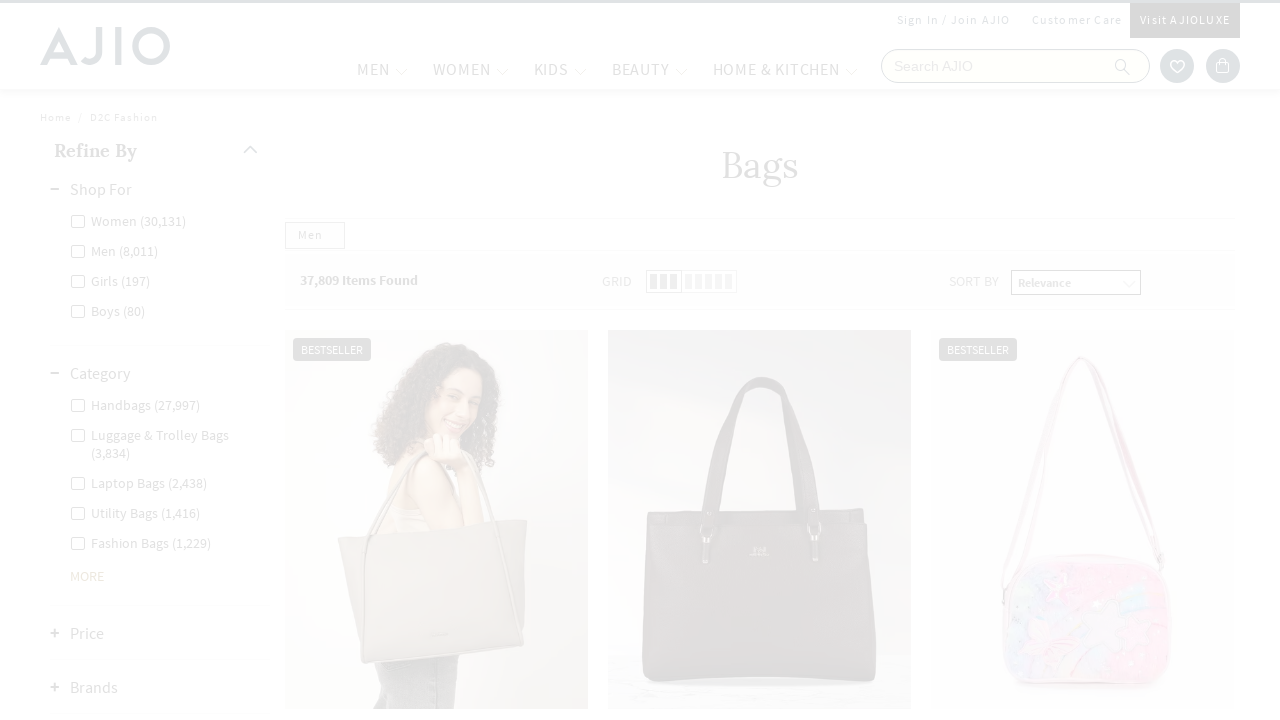

Men - Fashion Bags category filter loaded
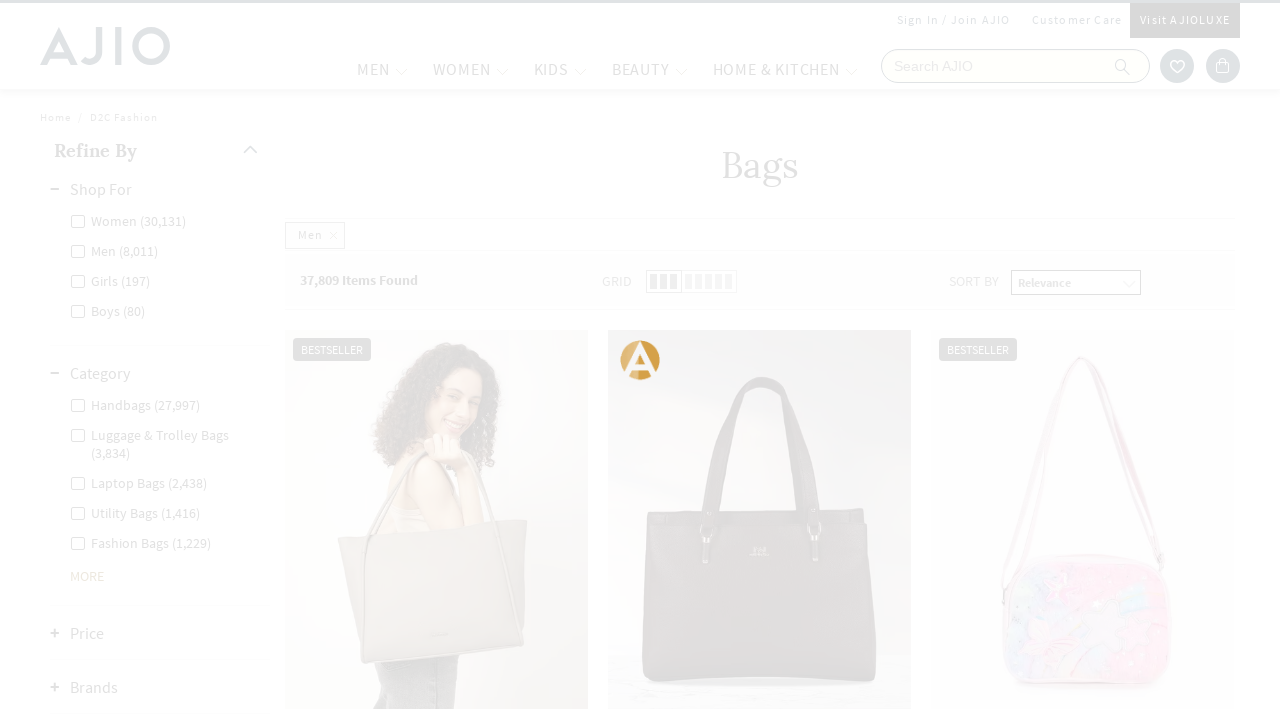

Clicked Men - Fashion Bags category filter at (140, 300) on xpath=//label[@class='facet-linkname facet-linkname-l1l3nestedcategory facet-lin
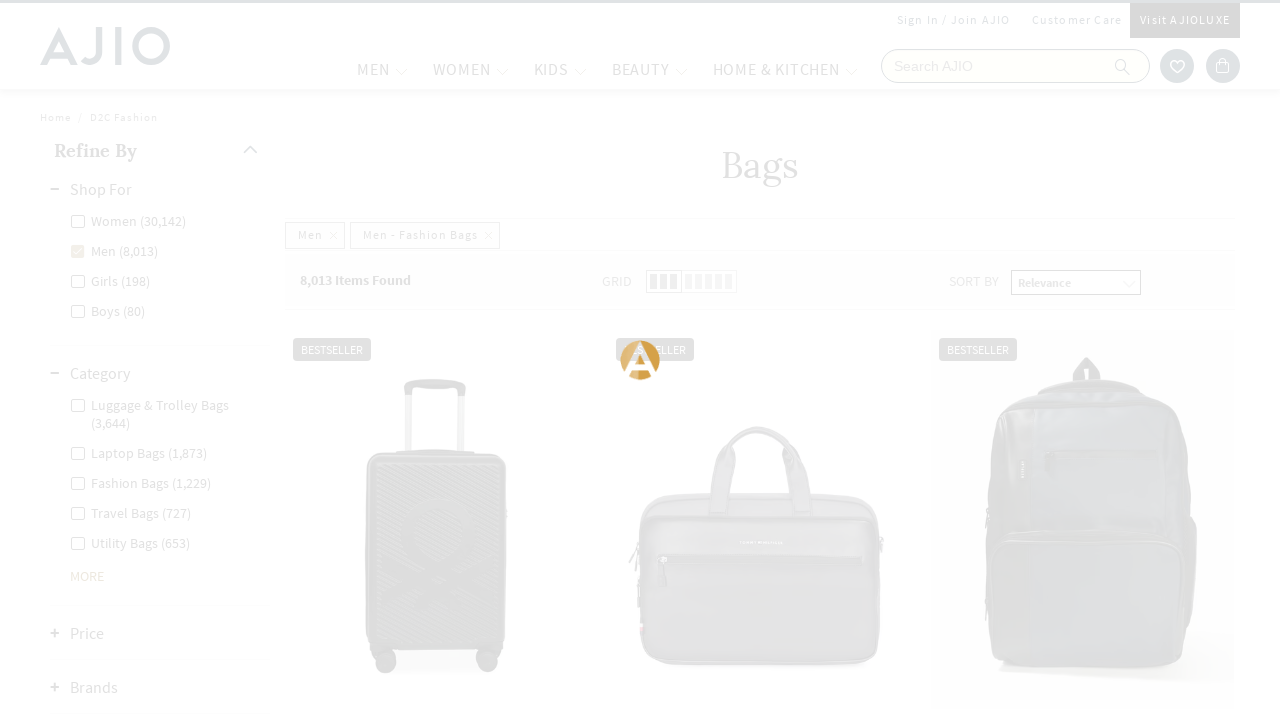

Filtered search results loaded
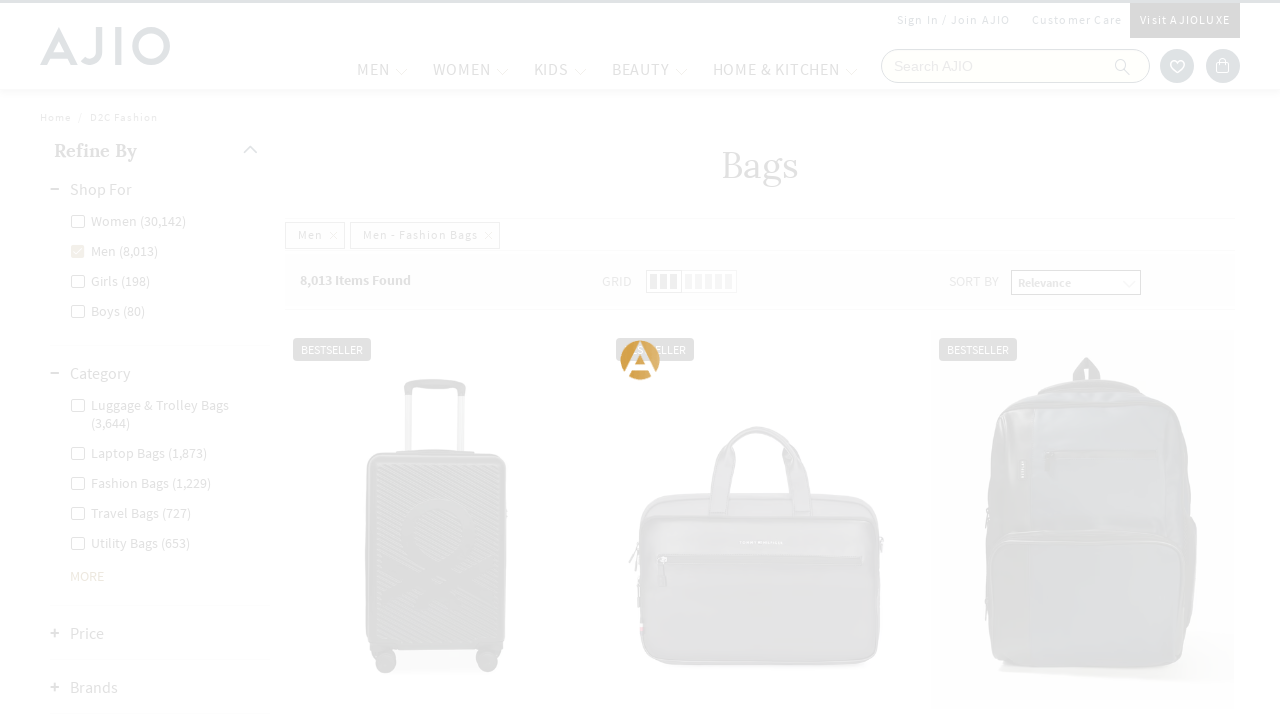

Brand elements verified and displayed
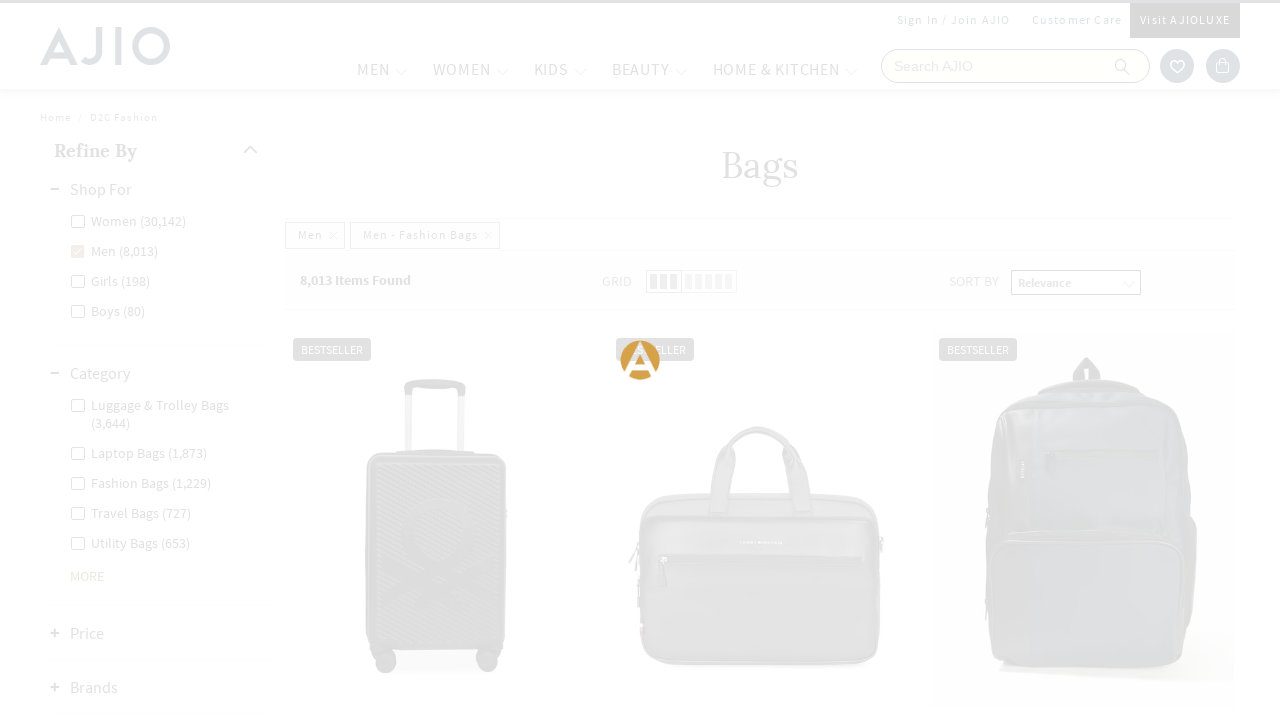

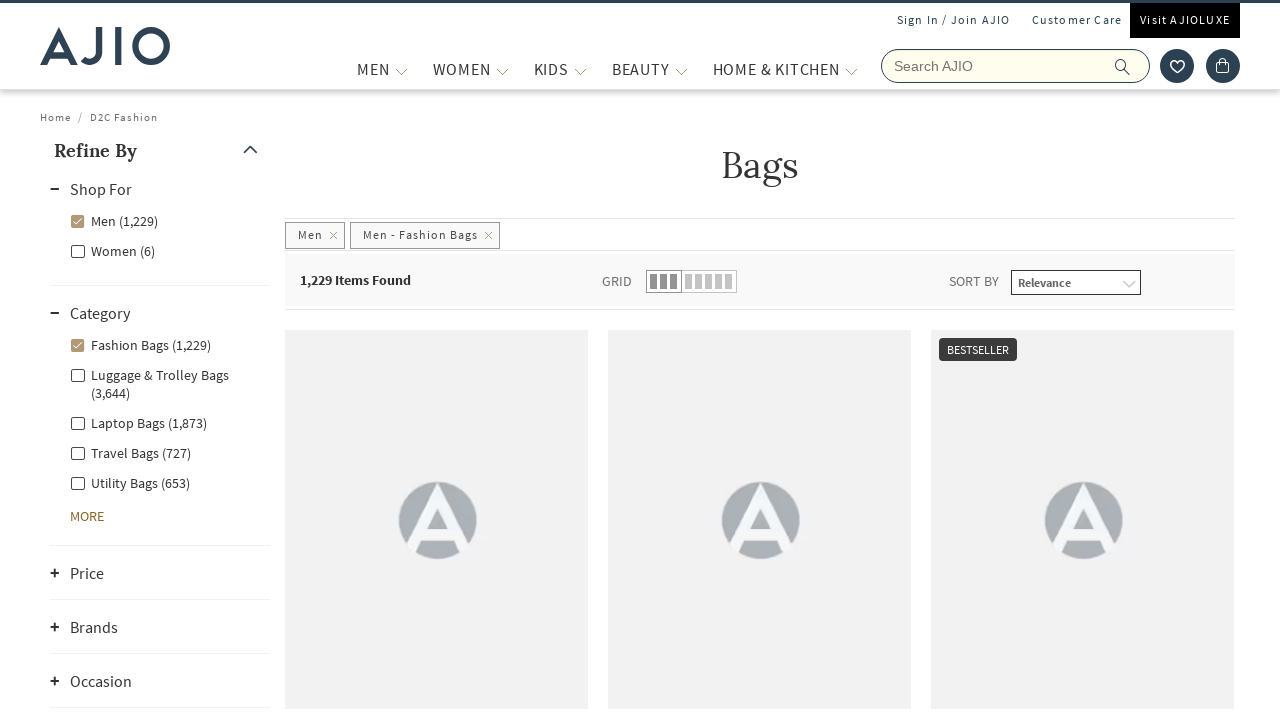